Tests network interception by mocking requests to YouTube and verifying the mocked response content is displayed instead of the actual page.

Starting URL: https://www.youtube.com/

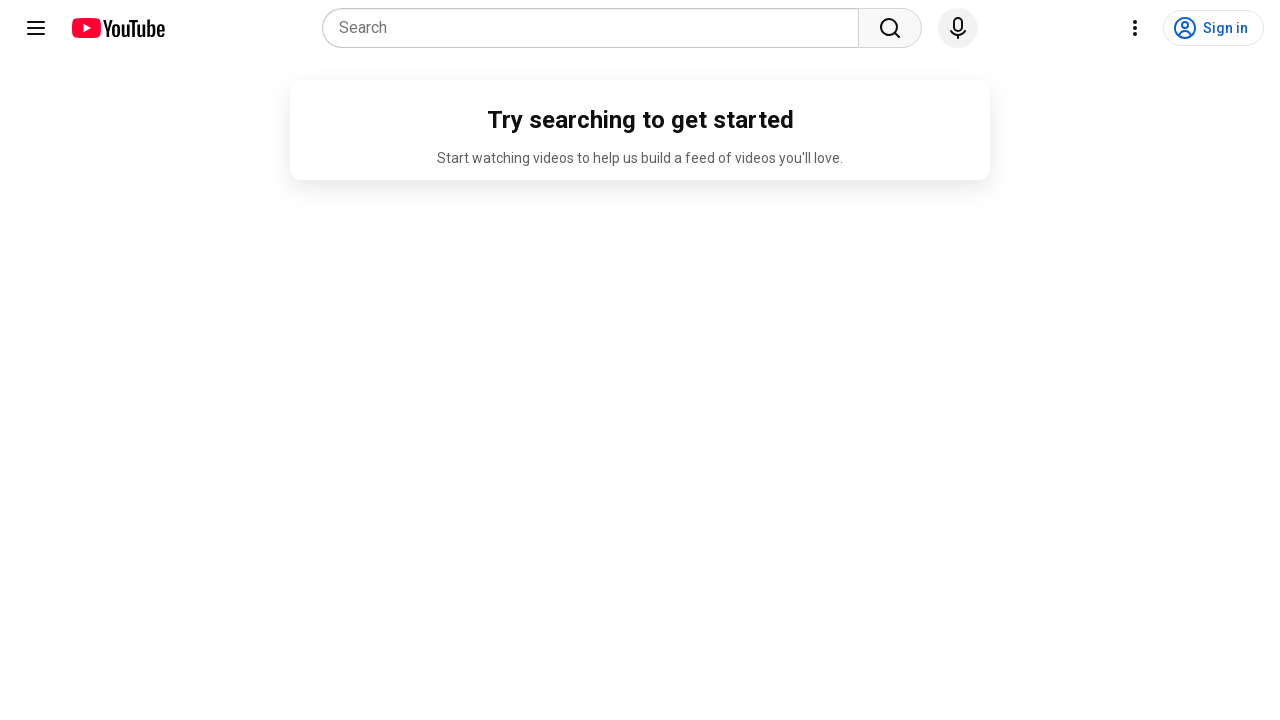

Set up network route to intercept and mock YouTube requests
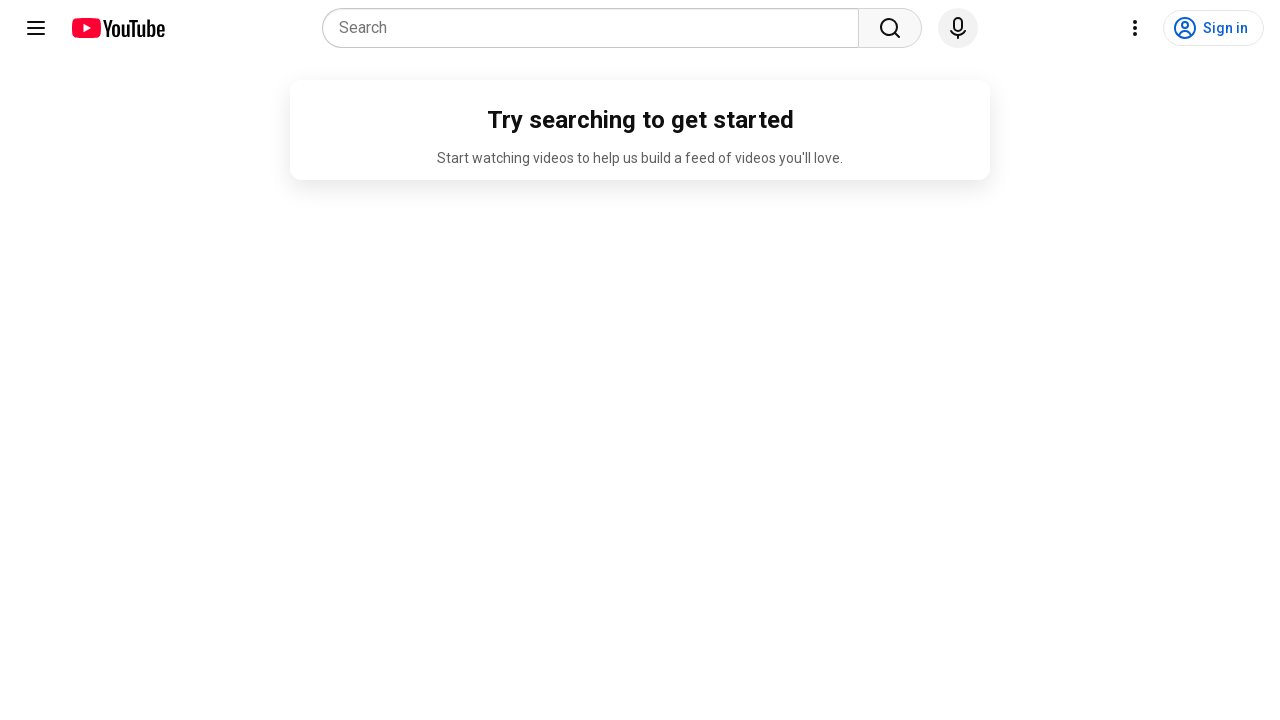

Reloaded page to trigger network interception
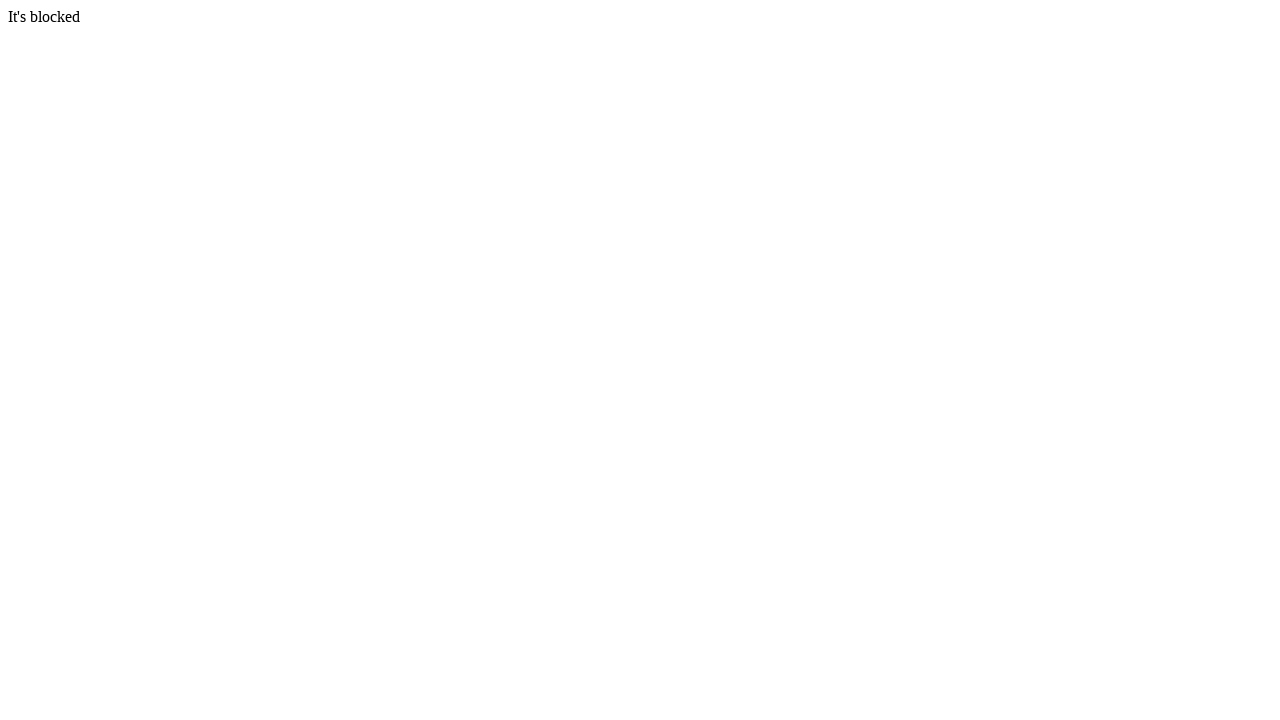

Verified mocked content 'It's blocked' is displayed in page instead of actual YouTube content
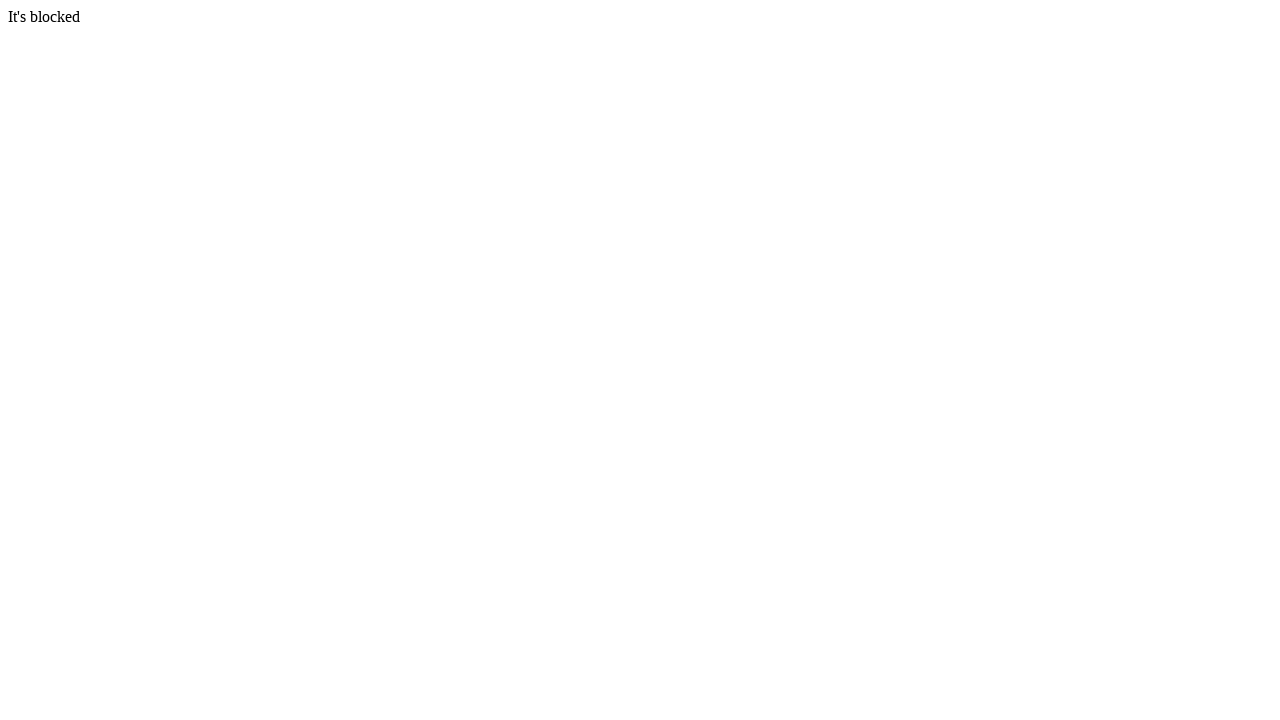

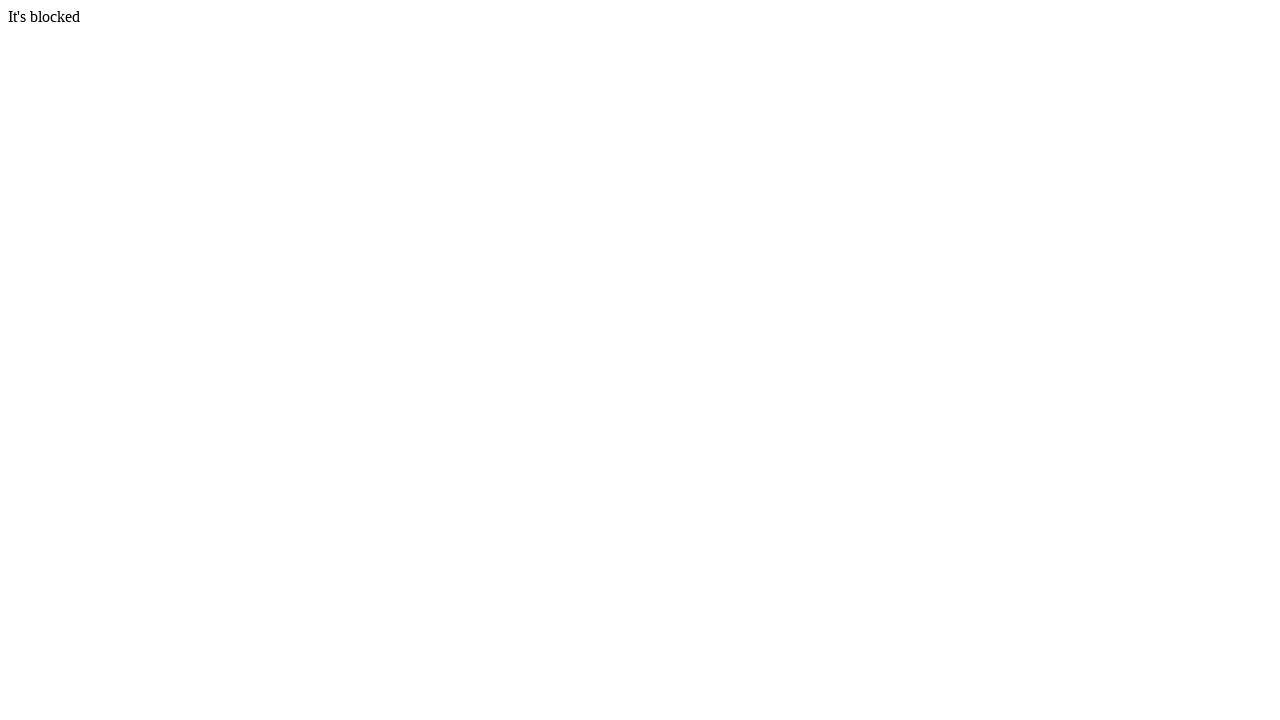